Tests alert handling functionality by navigating to alerts practice page and interacting with a prompt alert box

Starting URL: https://www.hyrtutorials.com/

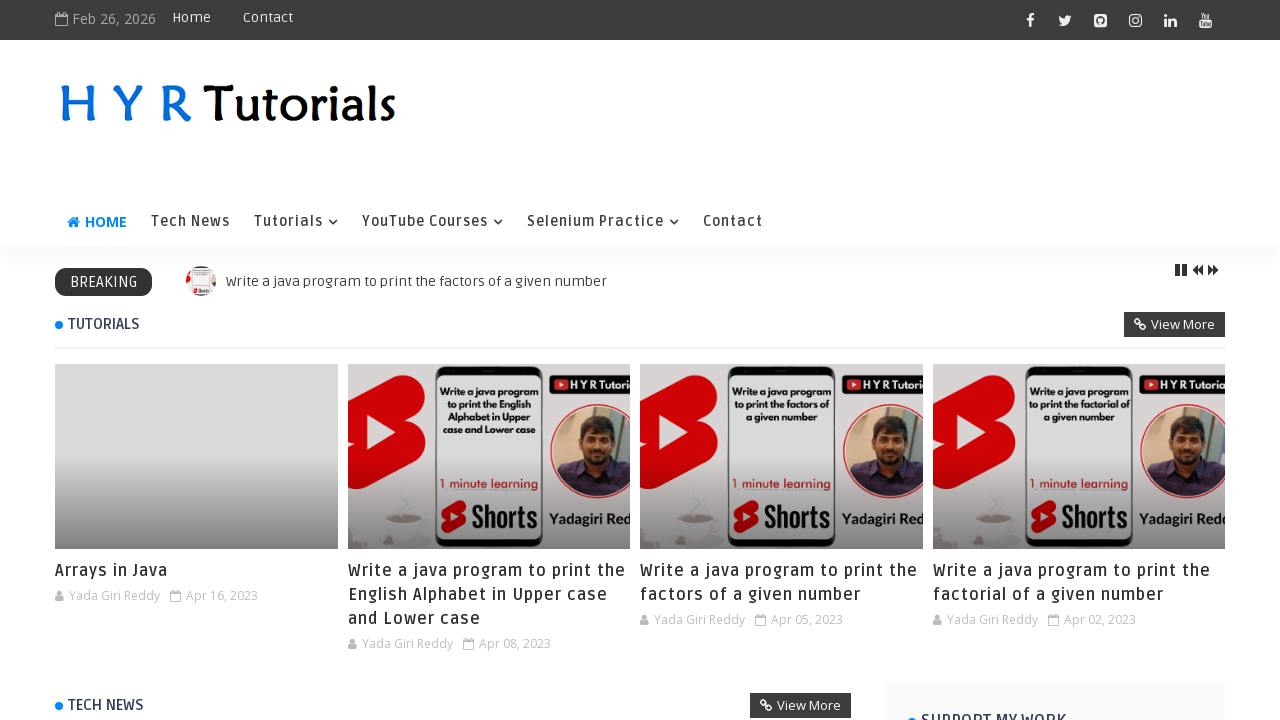

Clicked on Selenium Practice link at (603, 222) on xpath=//a[text()='Selenium Practice']
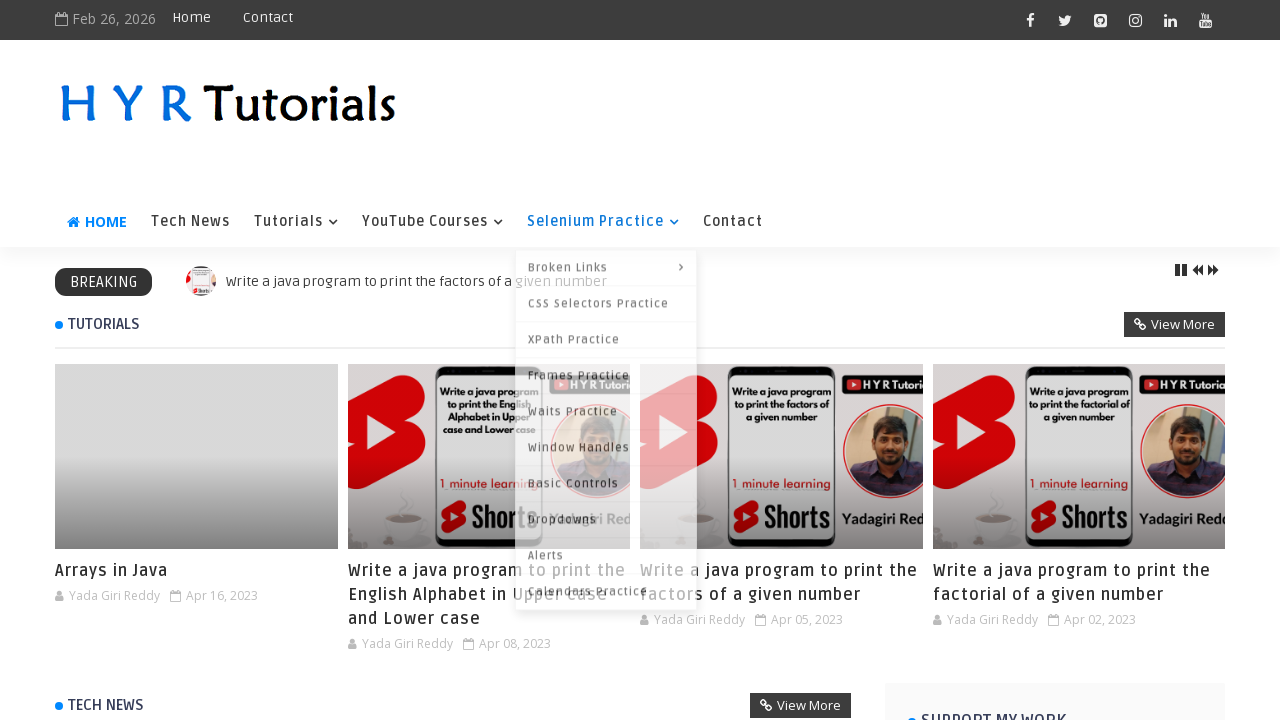

Clicked on Alerts link to navigate to alerts practice page at (606, 552) on xpath=//a[text()='Alerts']
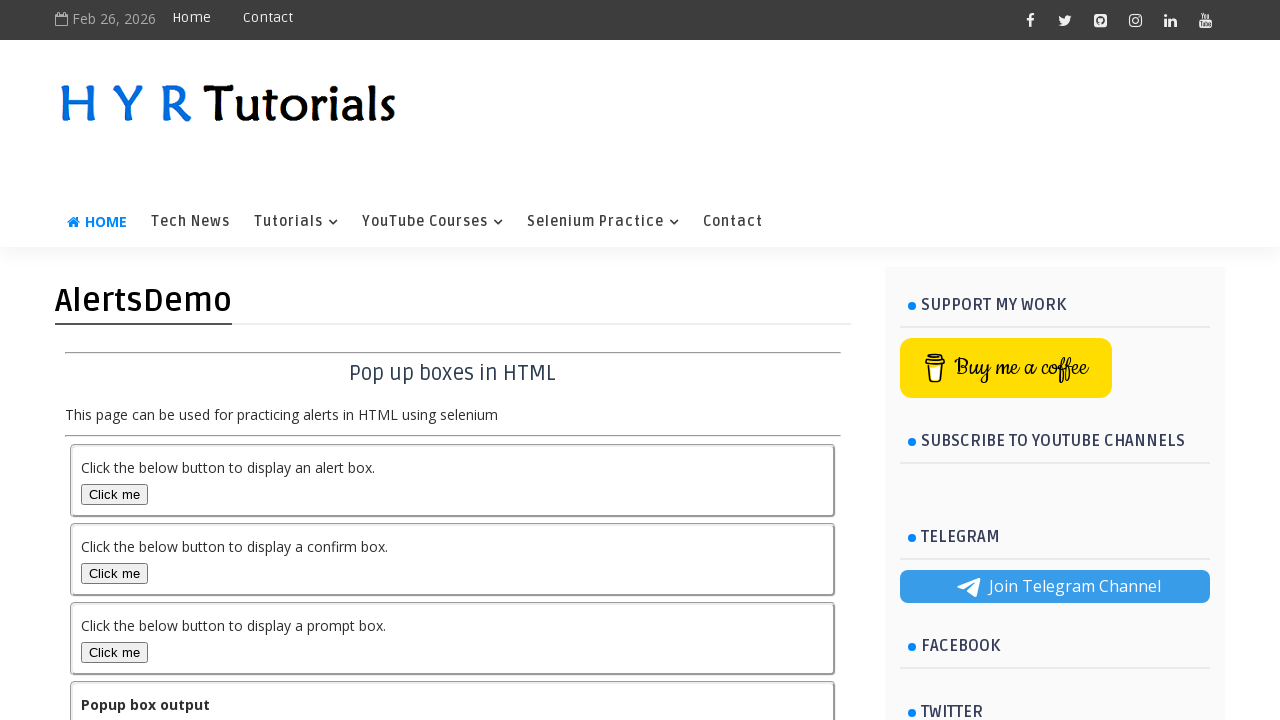

Clicked on prompt box button at (114, 652) on xpath=//button[@id='promptBox']
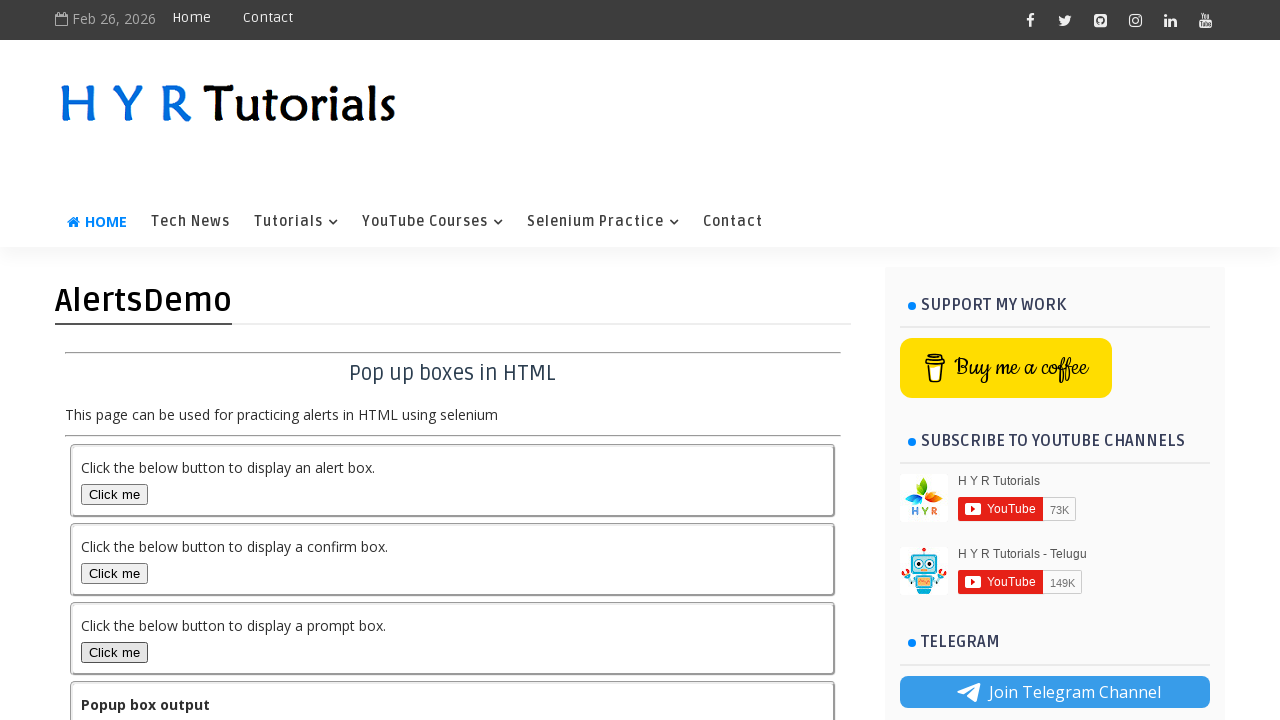

Set up dialog handler to accept prompt with text 'pratik'
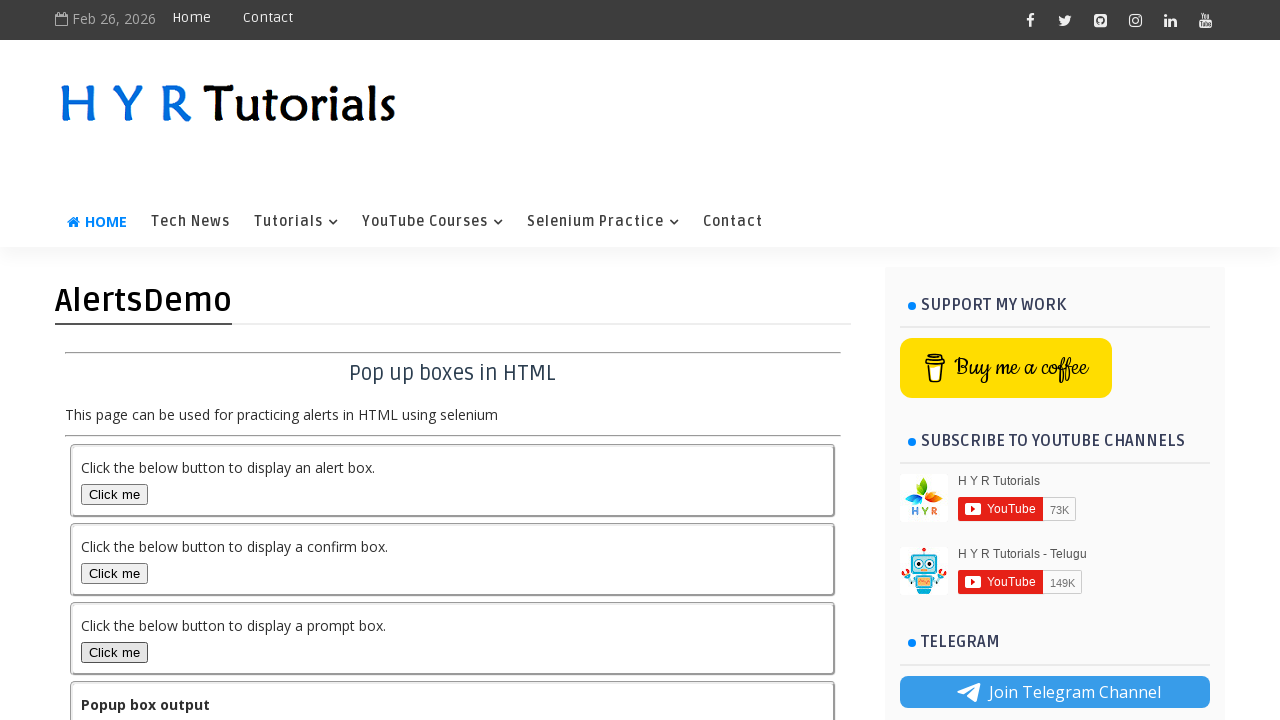

Clicked prompt box button to trigger alert and handle it at (114, 652) on xpath=//button[@id='promptBox']
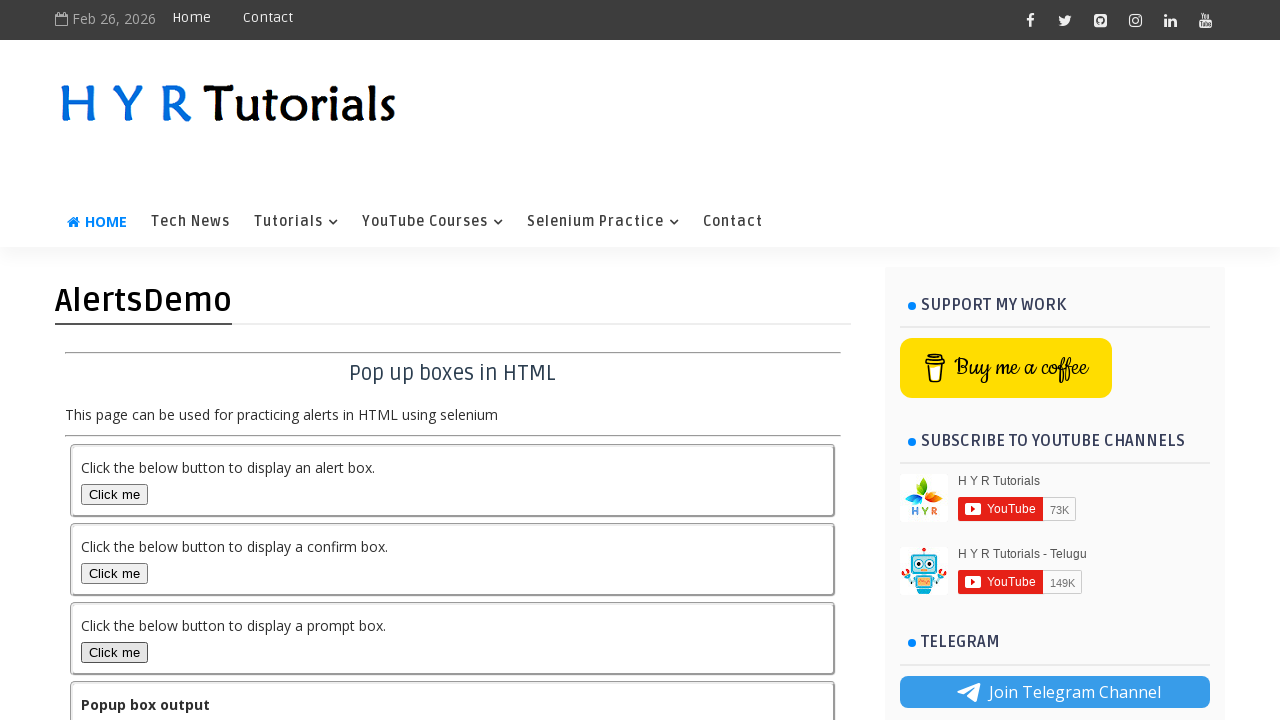

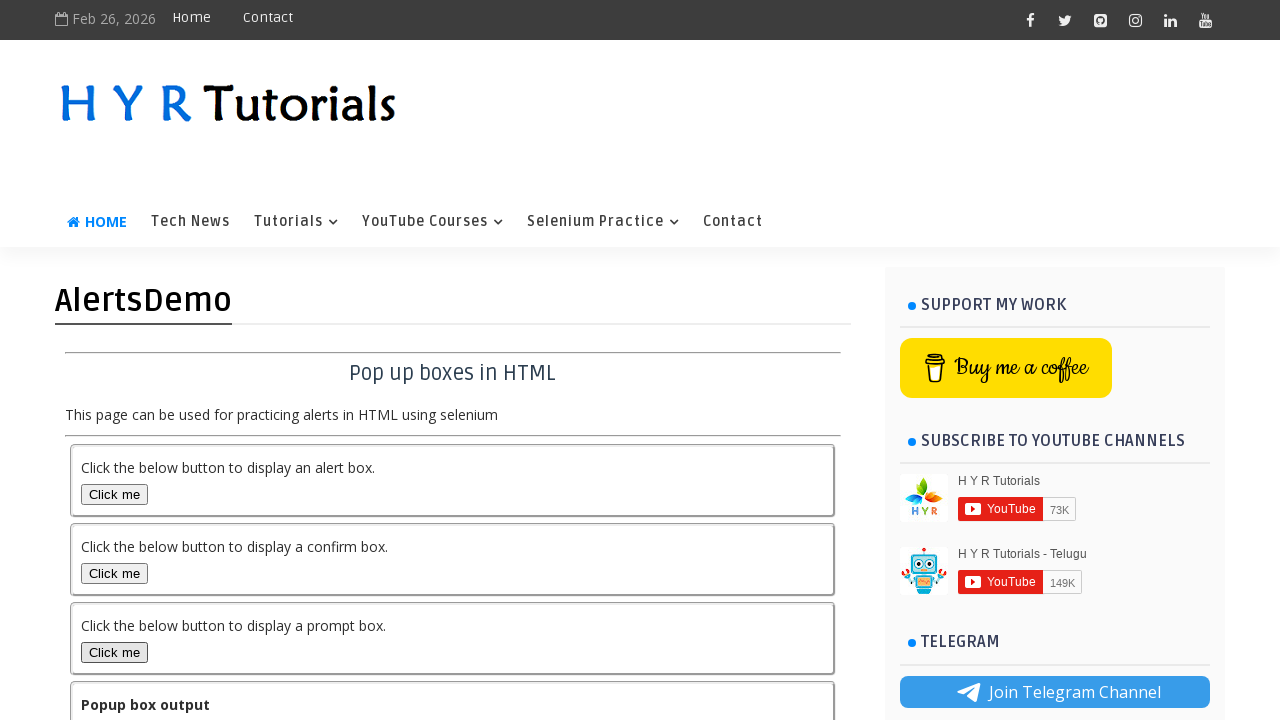